Tests football statistics page by clicking the "All matches" button and selecting "Spain" from the country dropdown to filter match data.

Starting URL: https://www.adamchoi.co.uk/overs/detailed

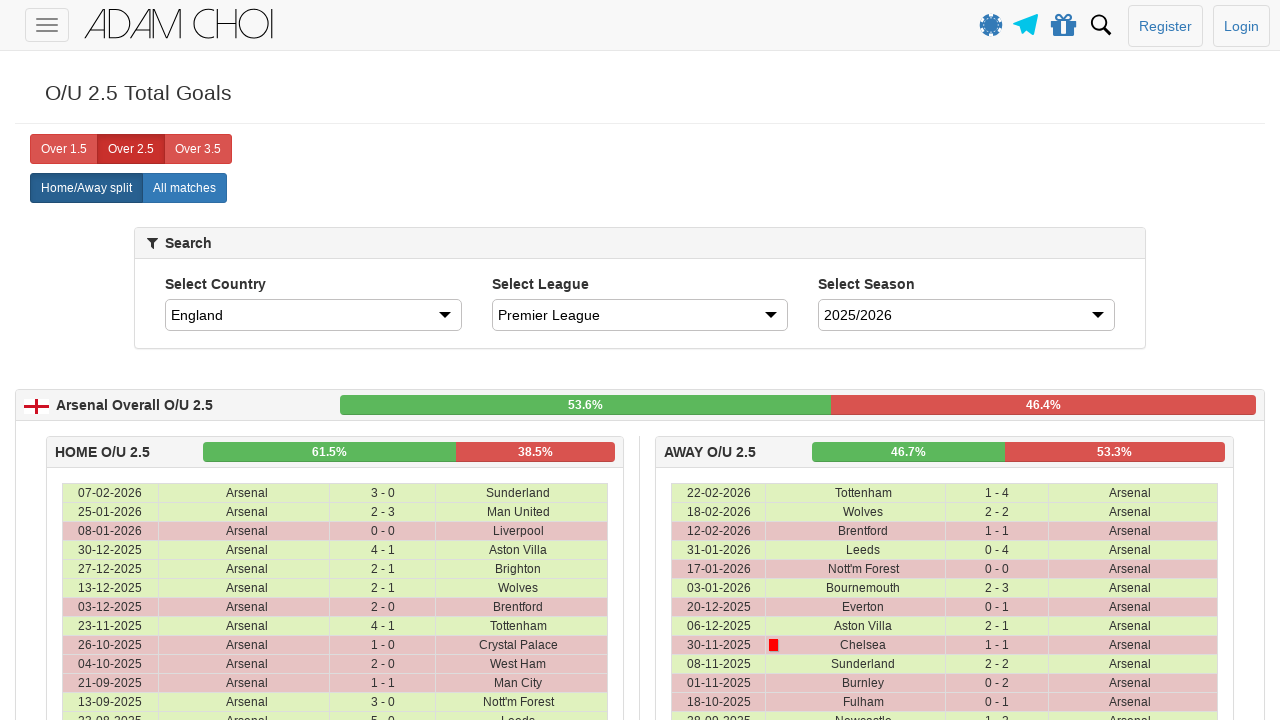

Clicked 'All matches' button to display all matches at (184, 188) on xpath=//*[@id="page-wrapper"]/div/home-away-selector/div/div/div/div/label[2]
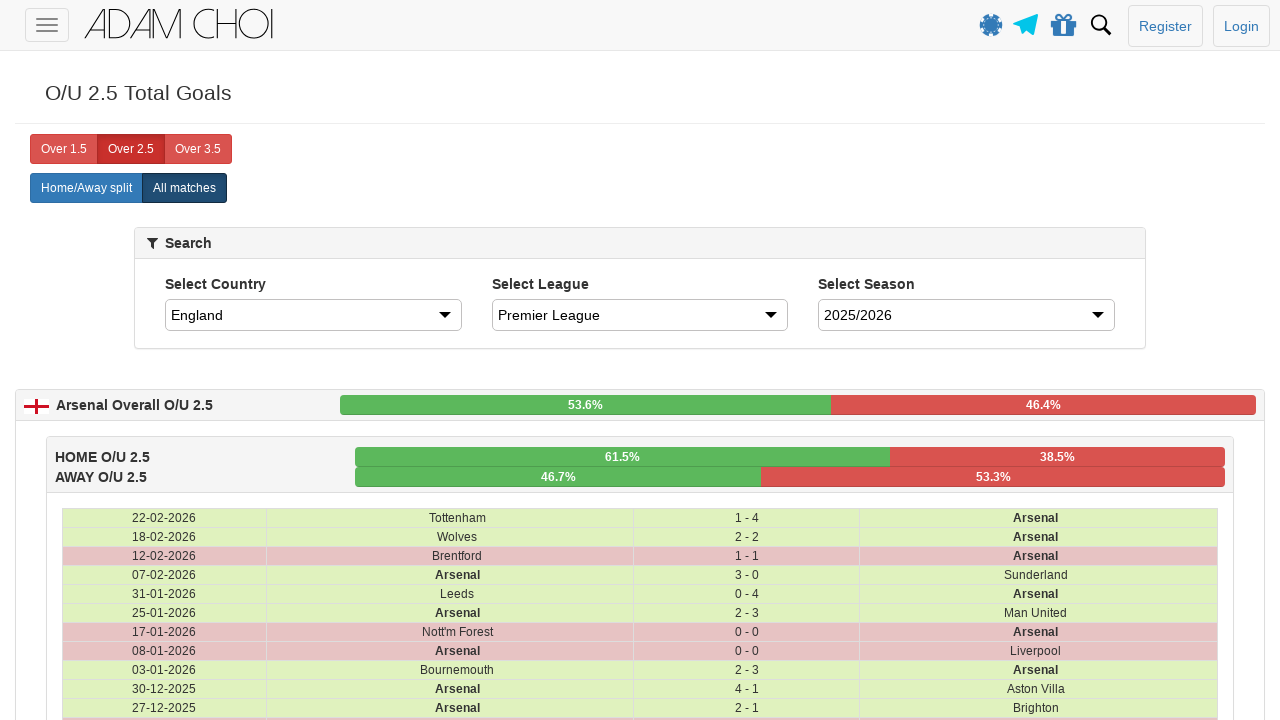

Selected 'Spain' from country dropdown filter on #country
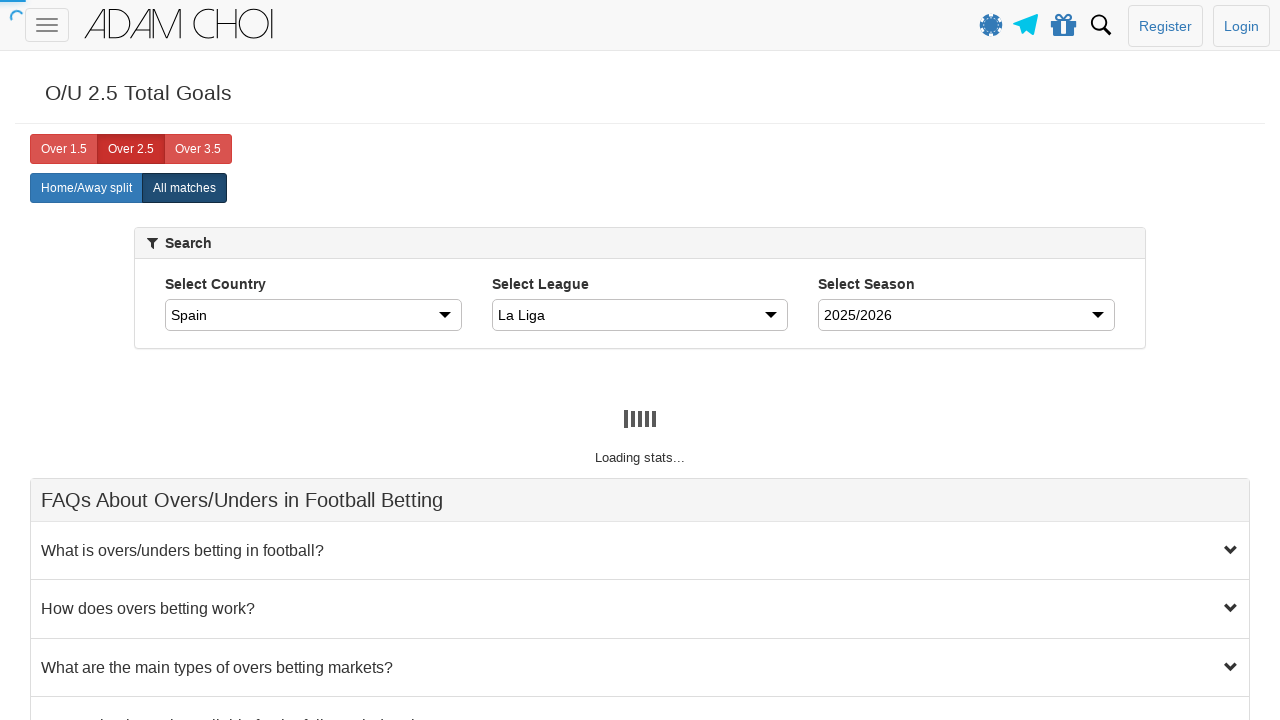

Match data table loaded and updated with Spain filter applied
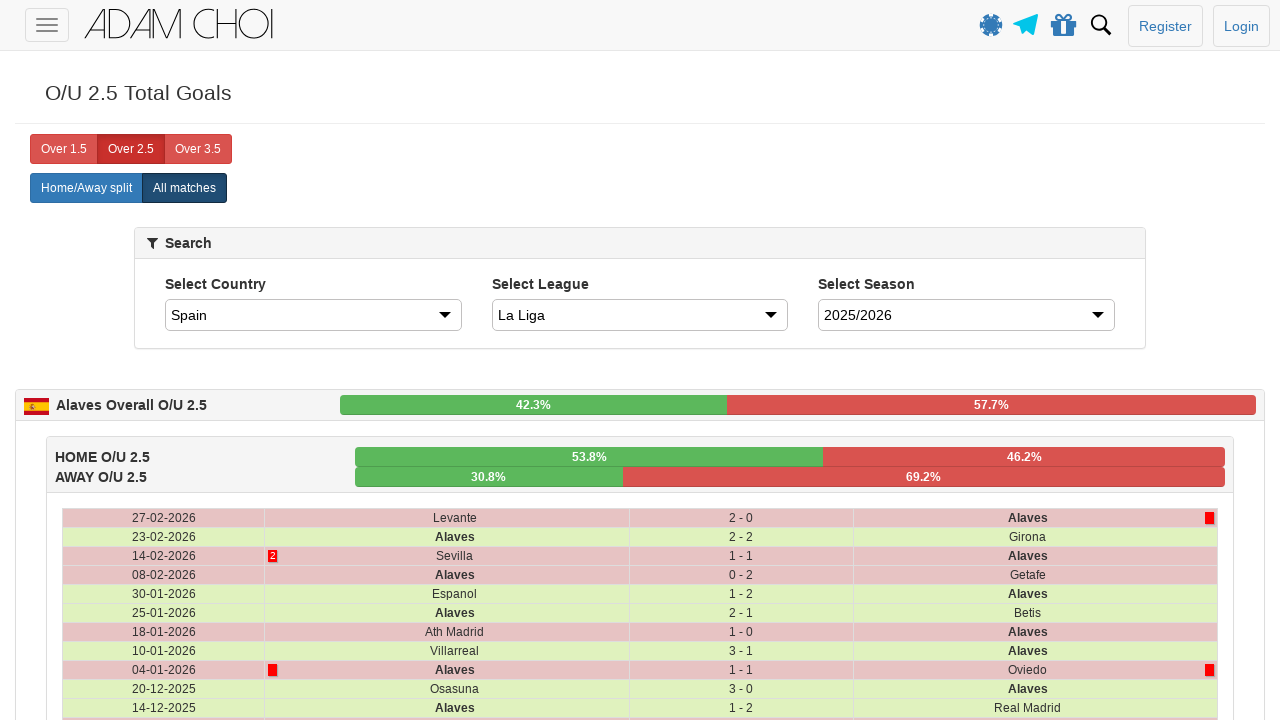

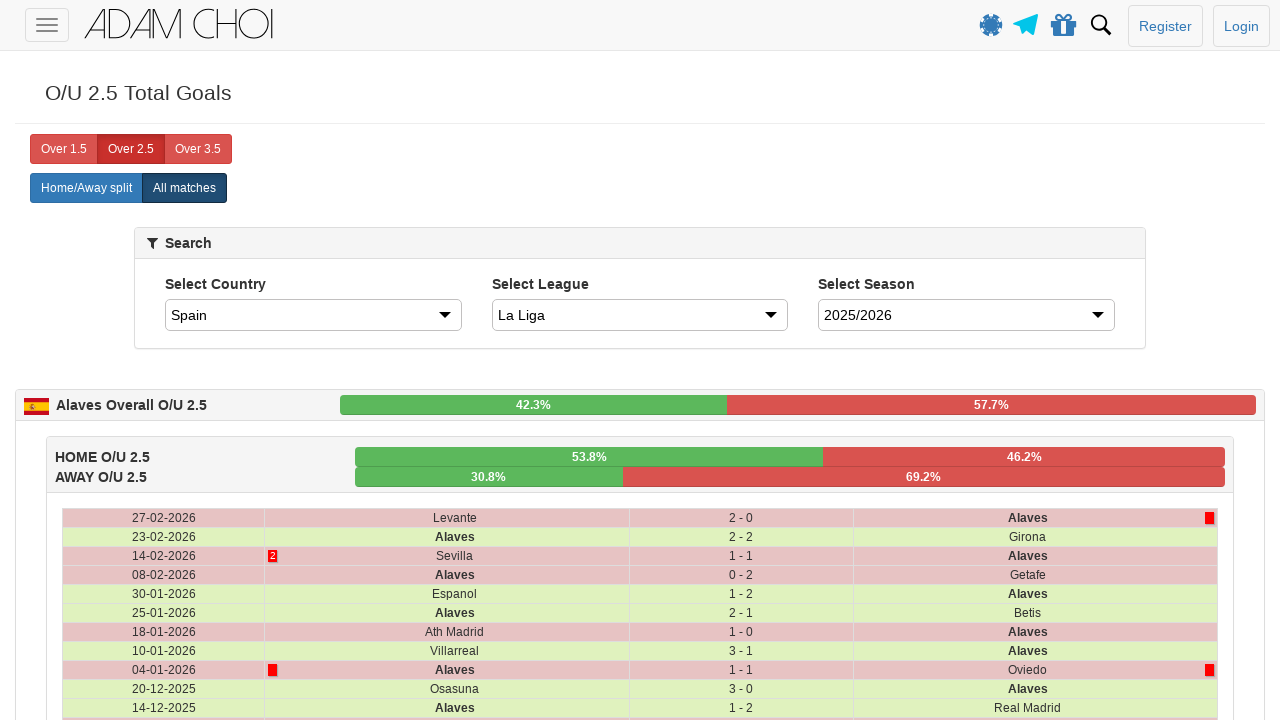